Tests the Add/Remove Elements functionality by clicking the "Add Element" button 5 times and verifying that Delete buttons are created

Starting URL: http://the-internet.herokuapp.com/add_remove_elements/

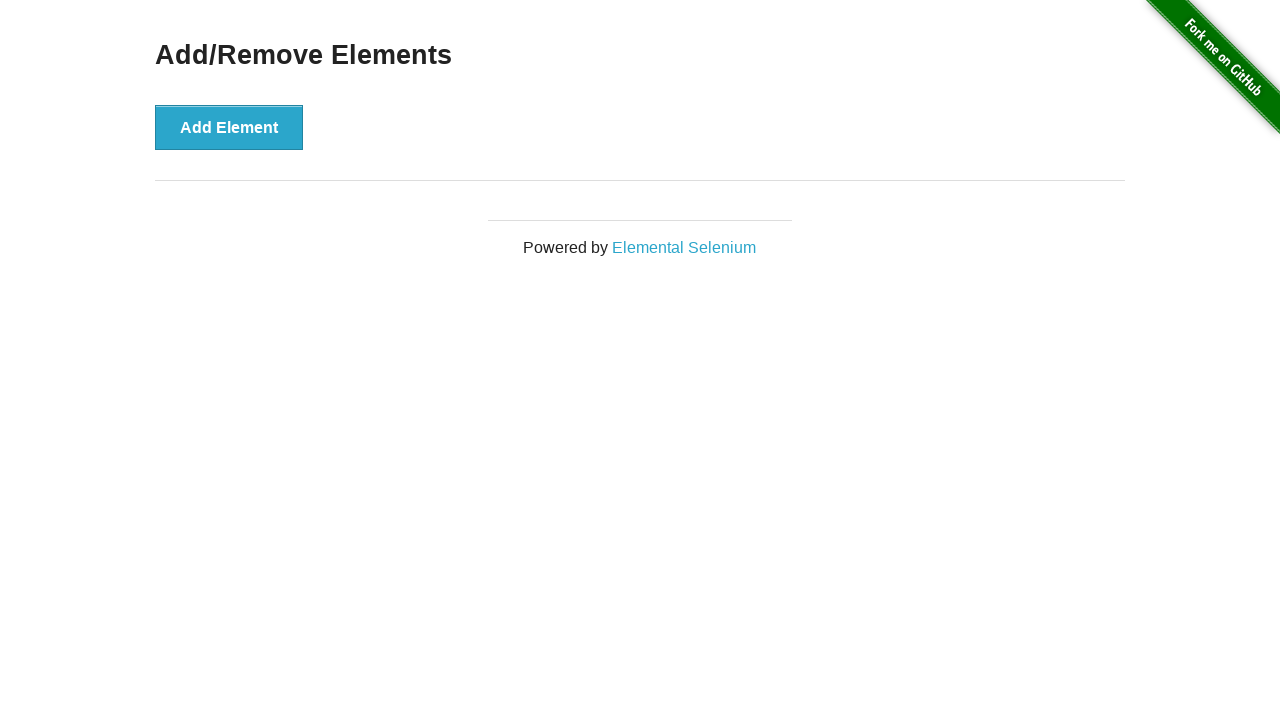

Navigated to Add/Remove Elements page
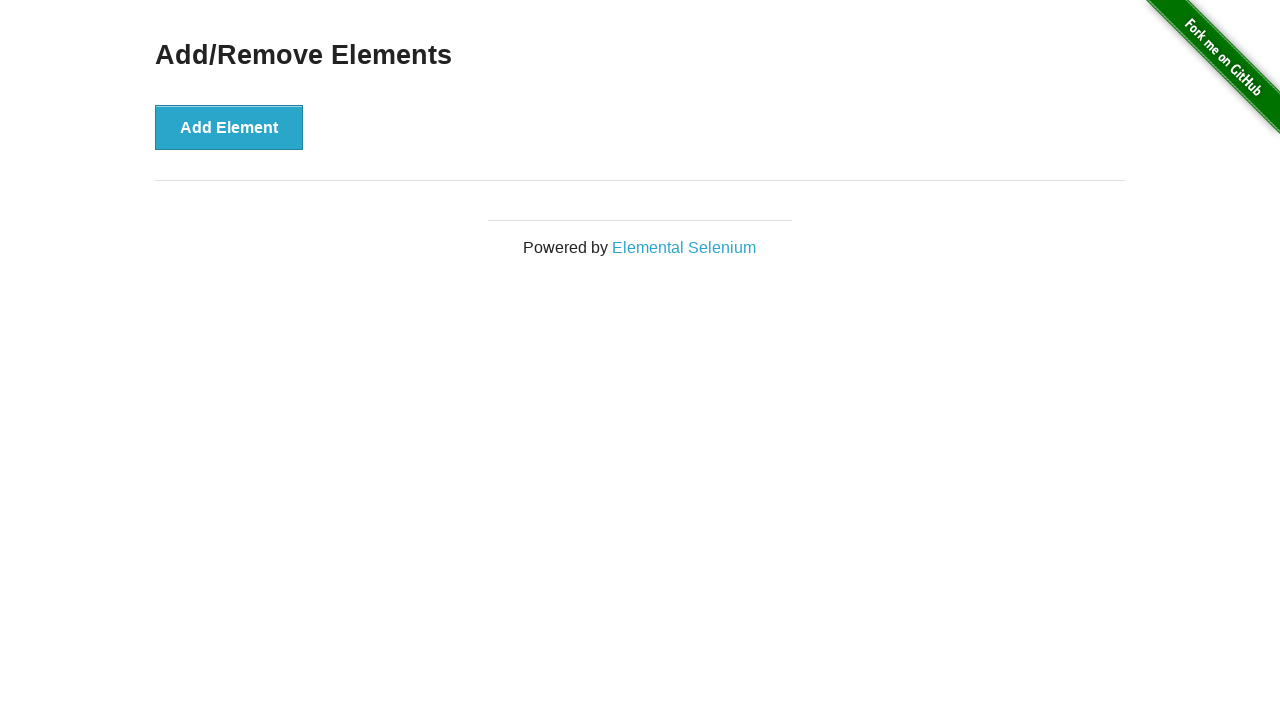

Clicked 'Add Element' button at (229, 127) on xpath=//button[text()="Add Element"]
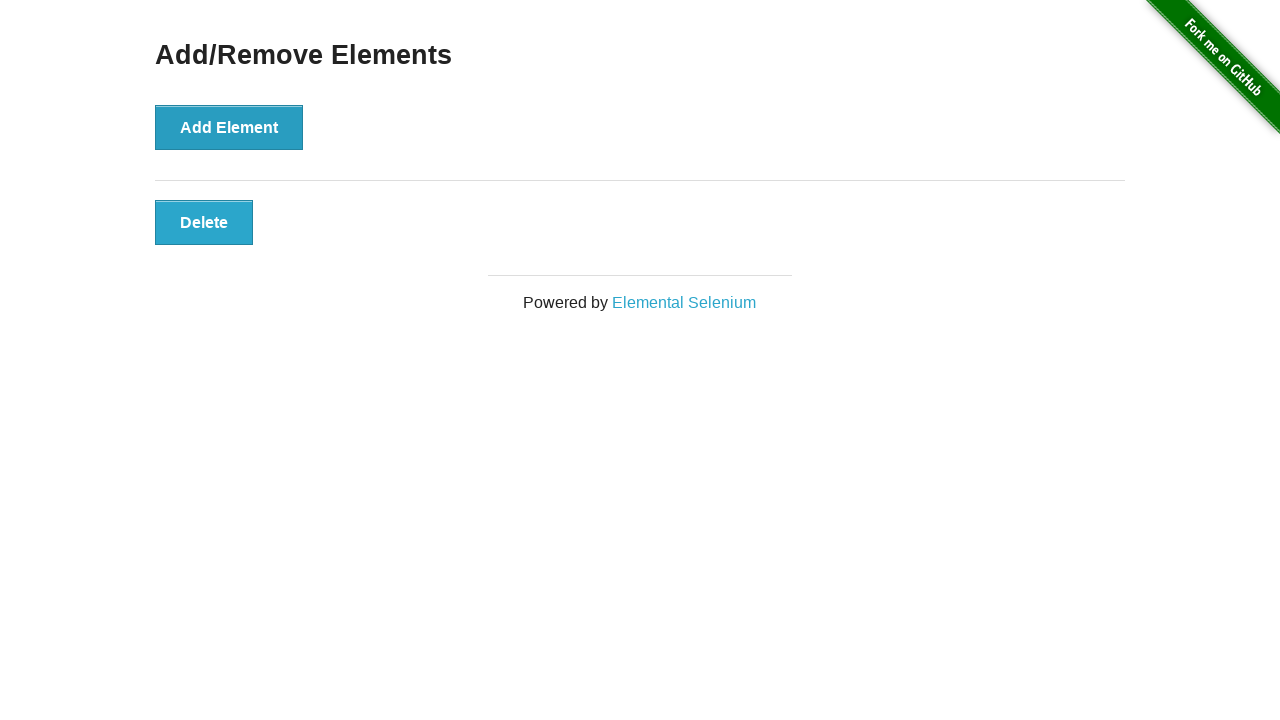

Waited 500ms between button clicks
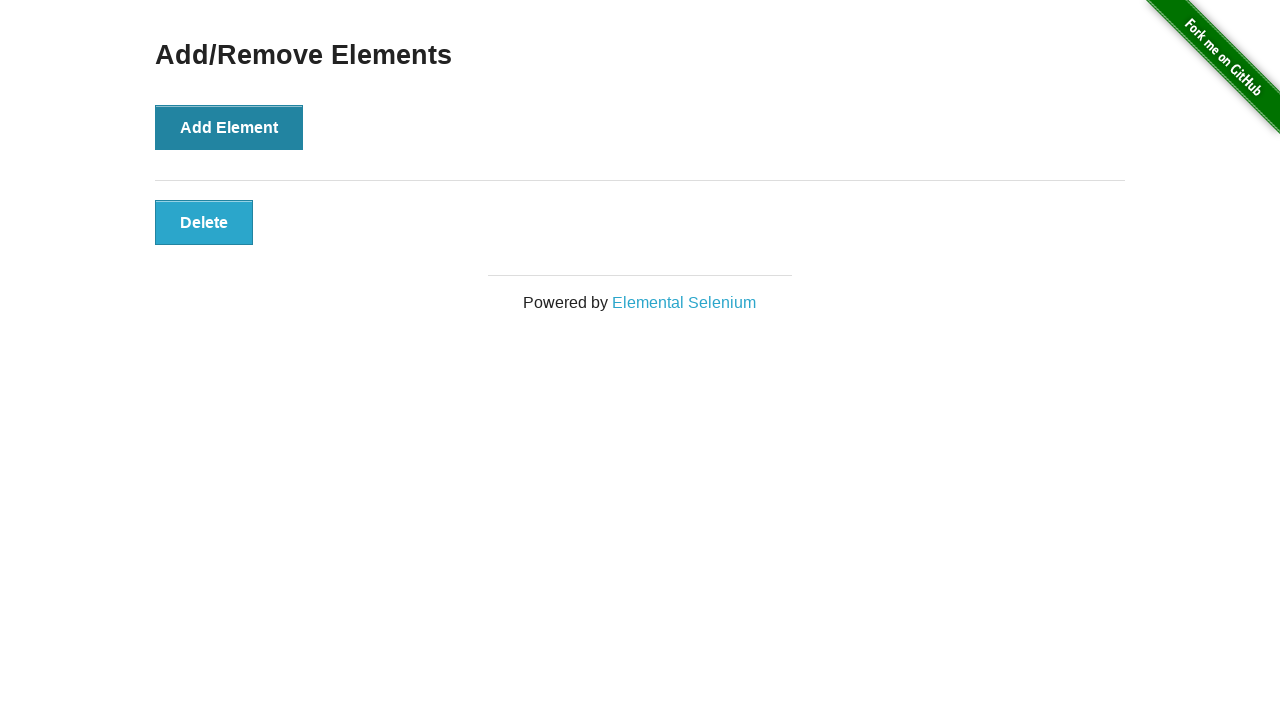

Clicked 'Add Element' button at (229, 127) on xpath=//button[text()="Add Element"]
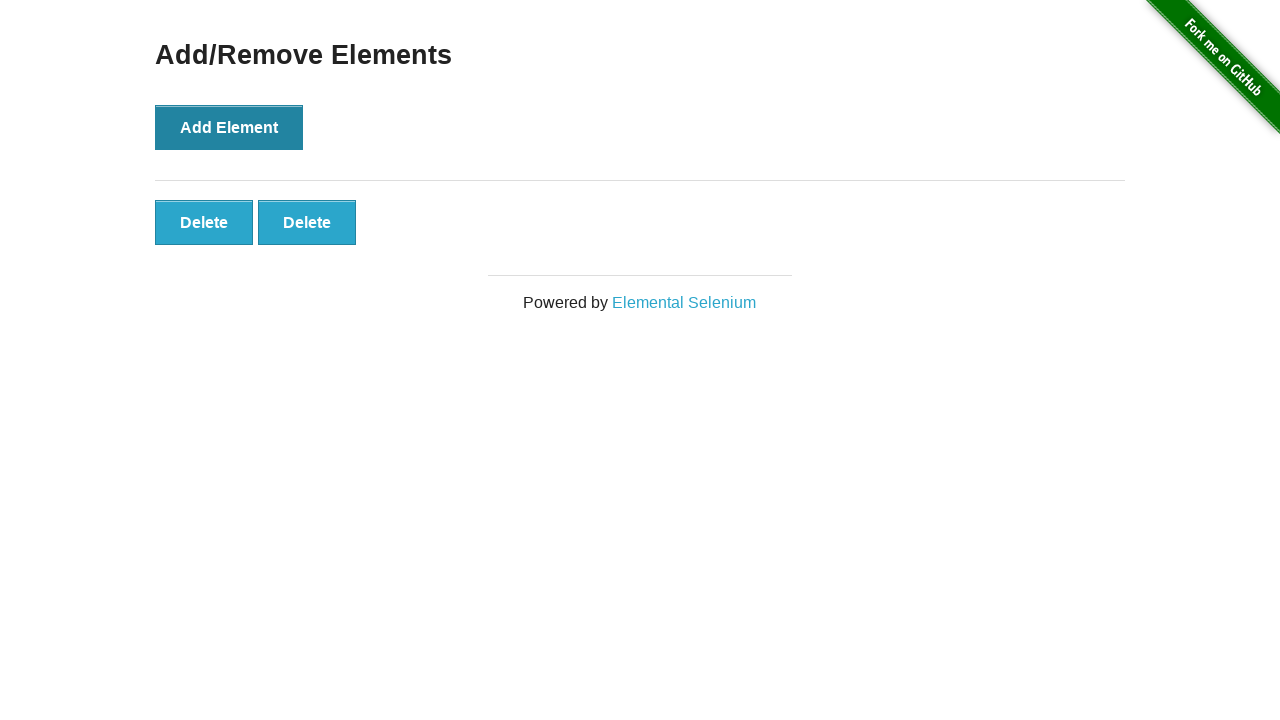

Waited 500ms between button clicks
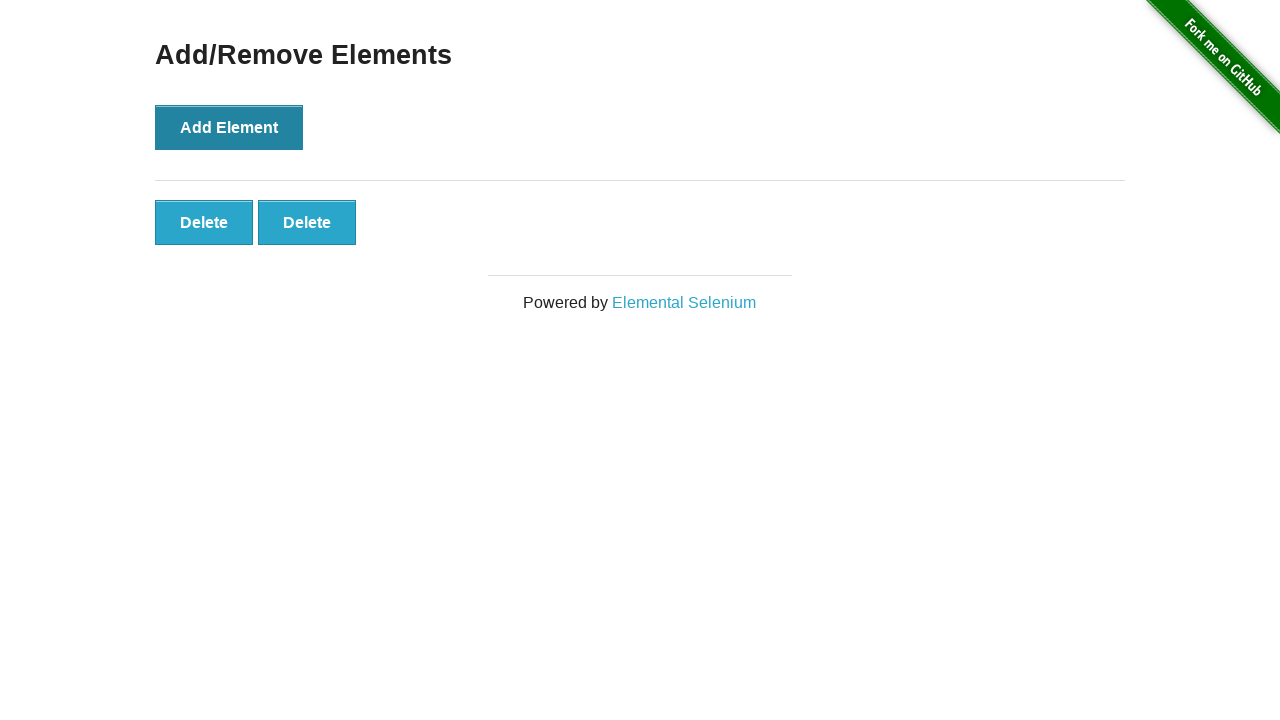

Clicked 'Add Element' button at (229, 127) on xpath=//button[text()="Add Element"]
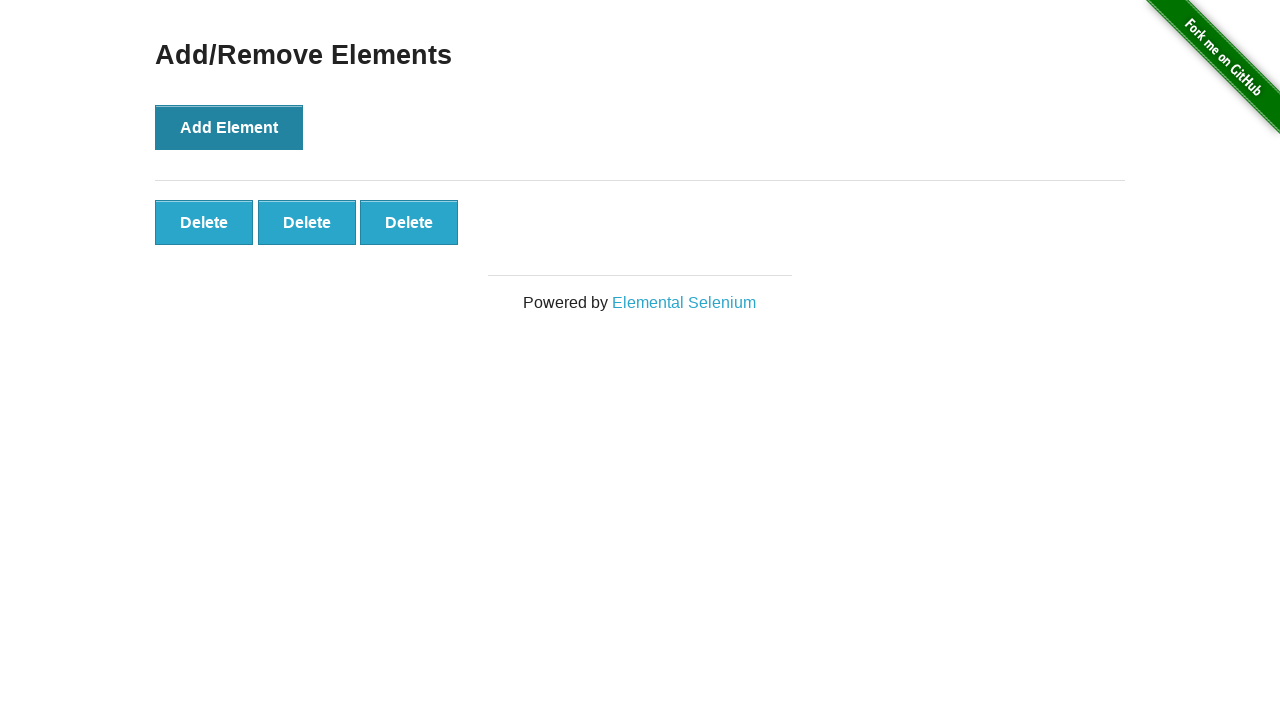

Waited 500ms between button clicks
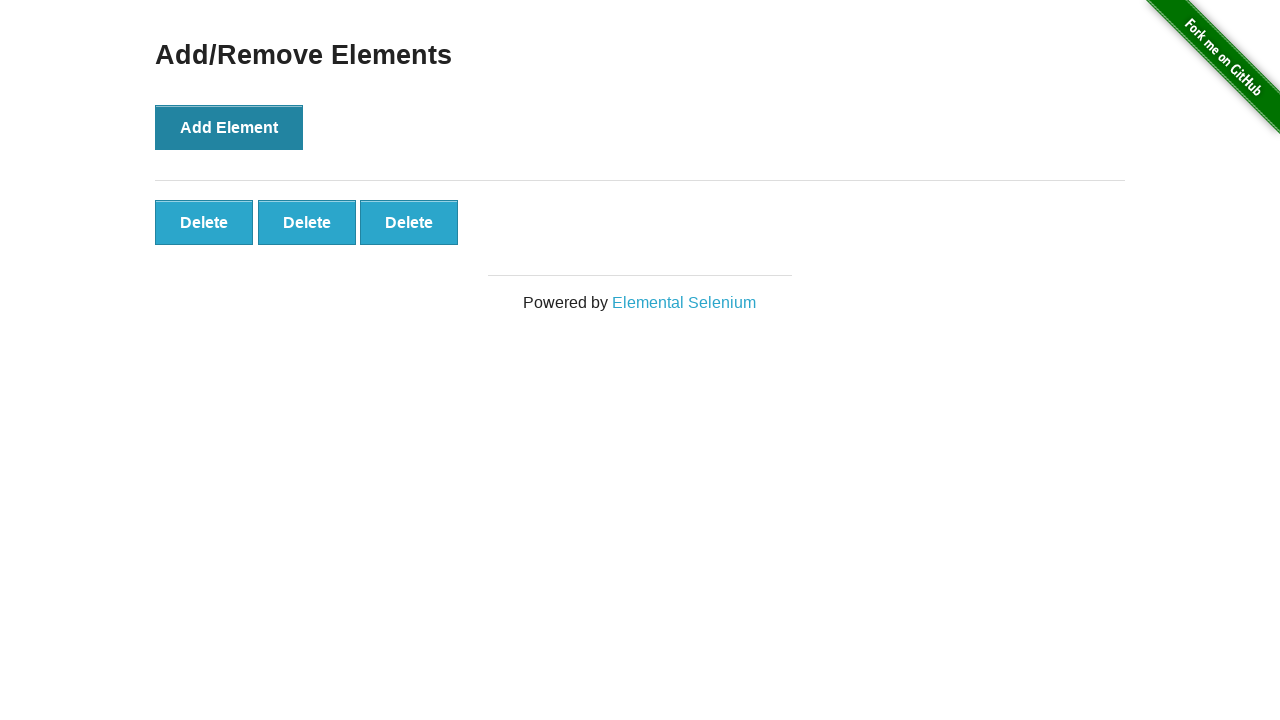

Clicked 'Add Element' button at (229, 127) on xpath=//button[text()="Add Element"]
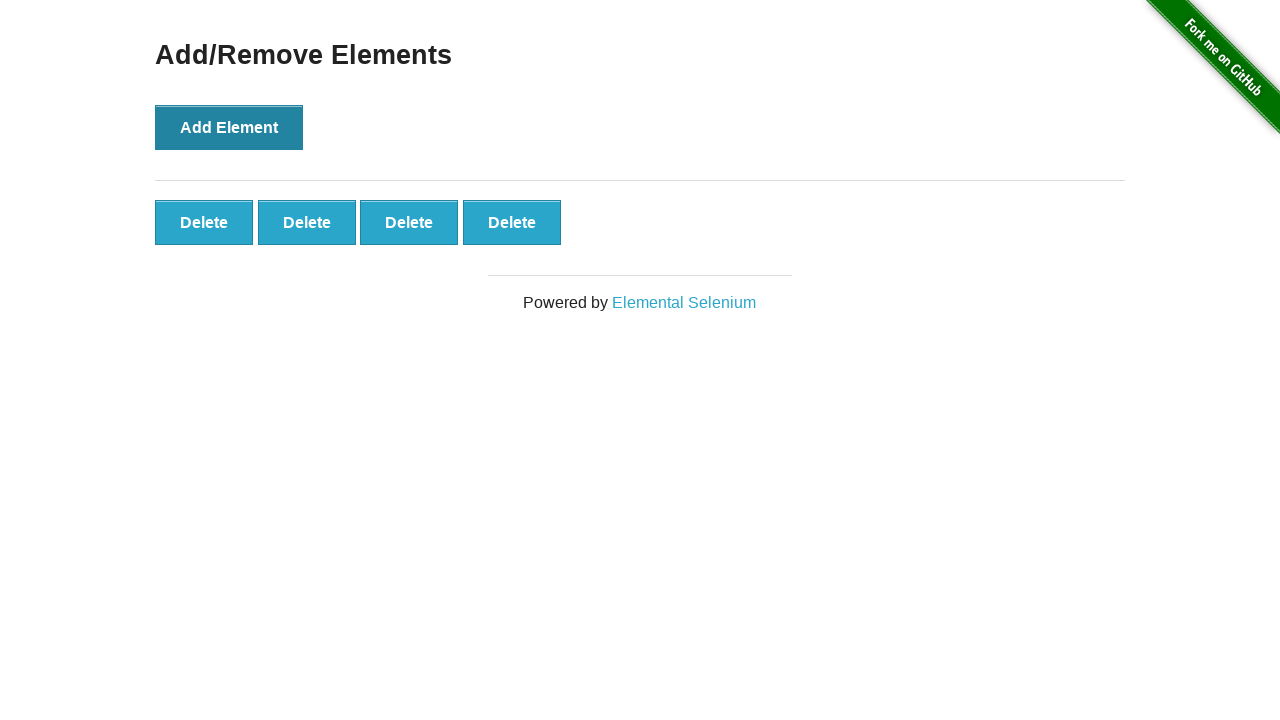

Waited 500ms between button clicks
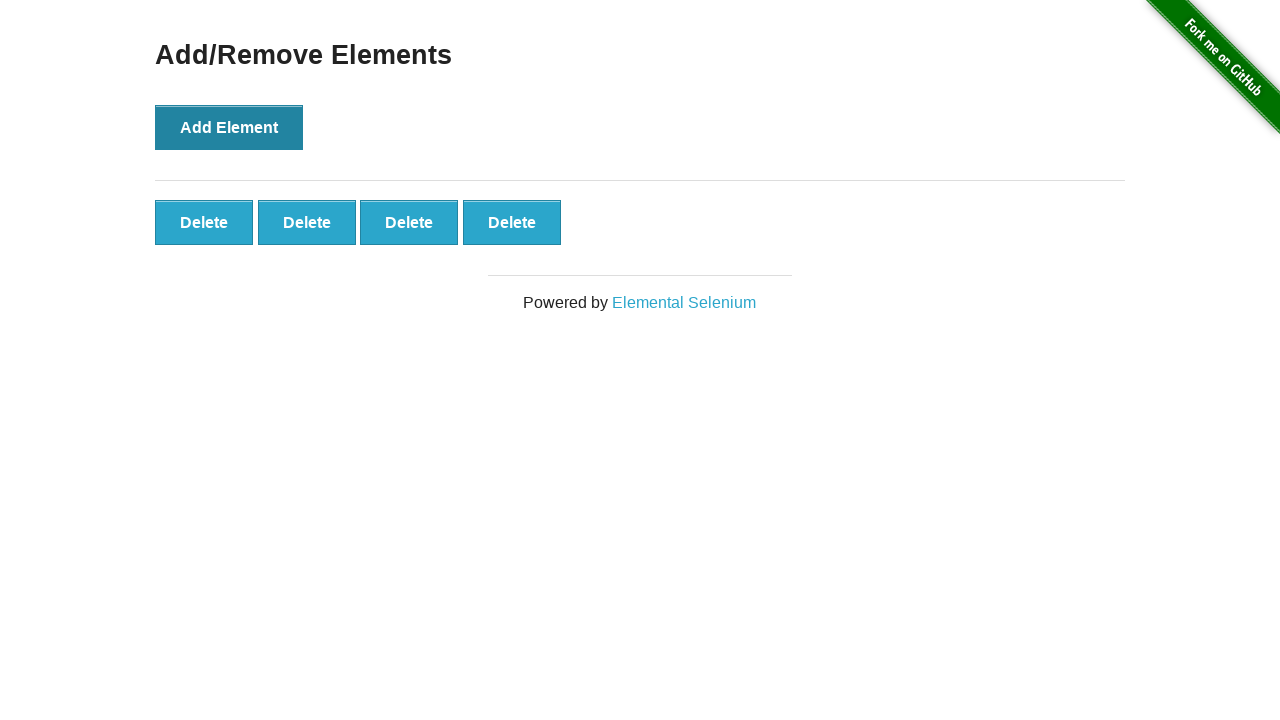

Clicked 'Add Element' button at (229, 127) on xpath=//button[text()="Add Element"]
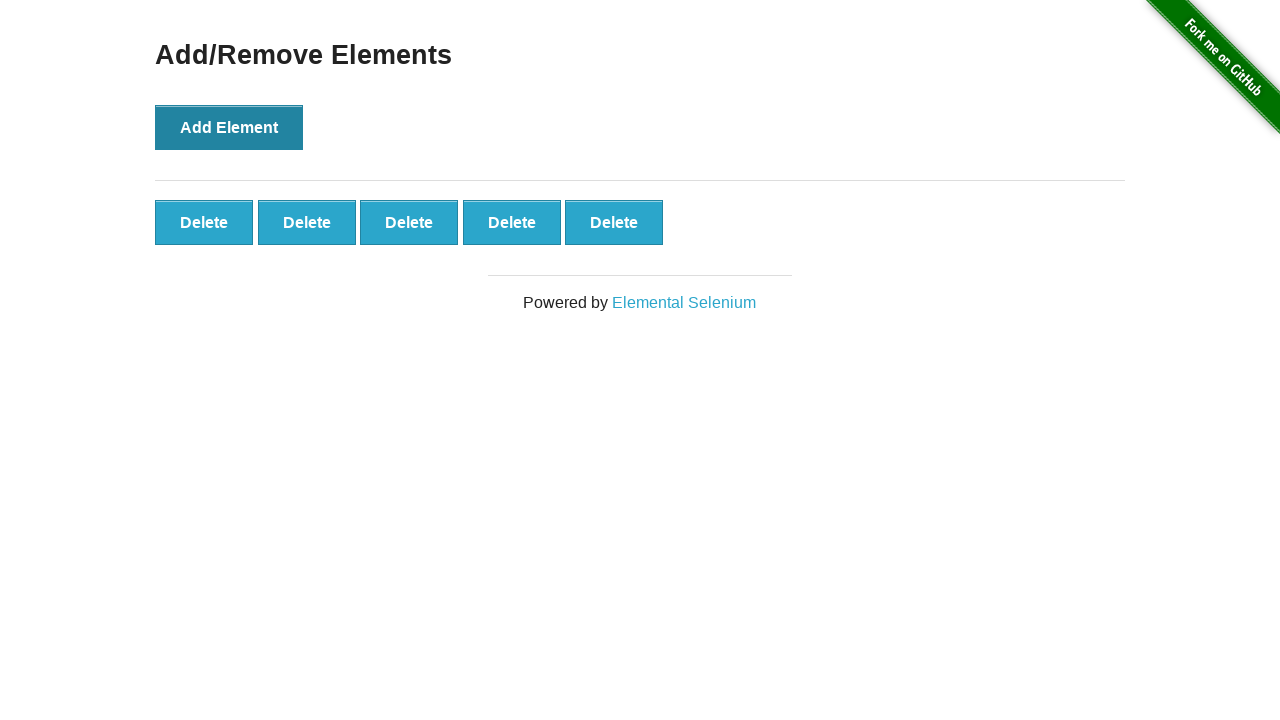

Waited 500ms between button clicks
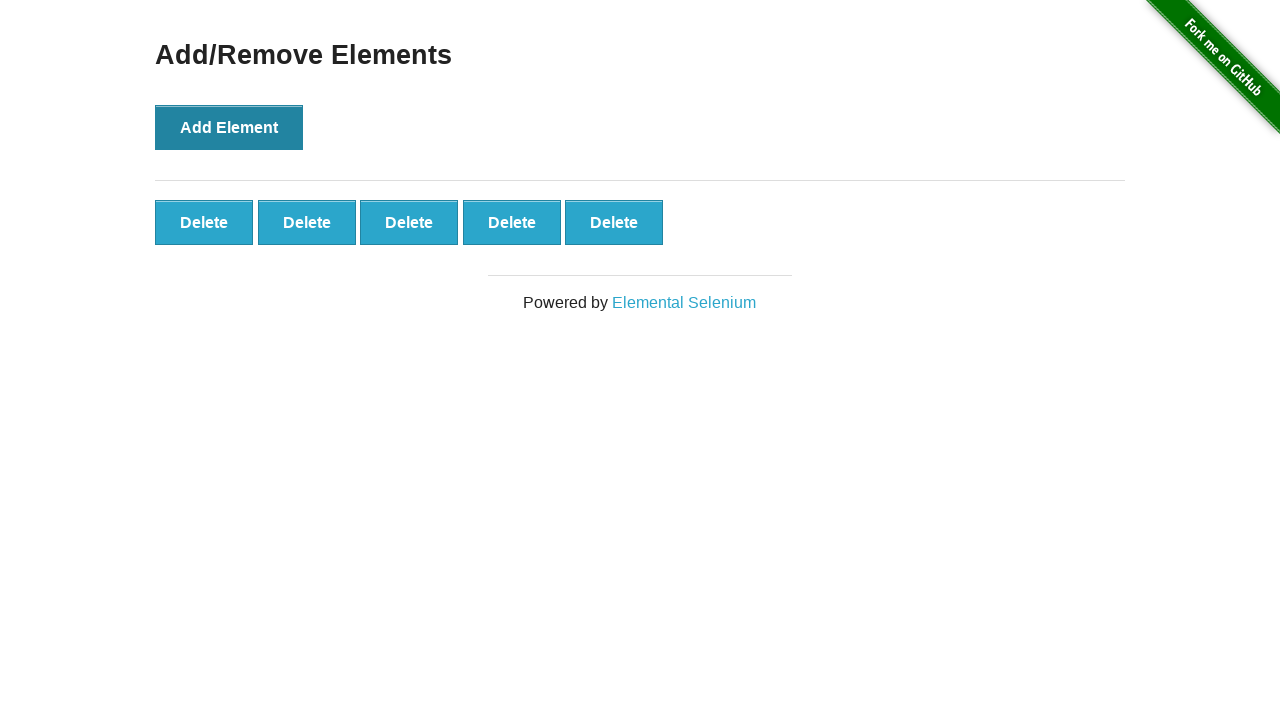

Waited for Delete buttons to appear
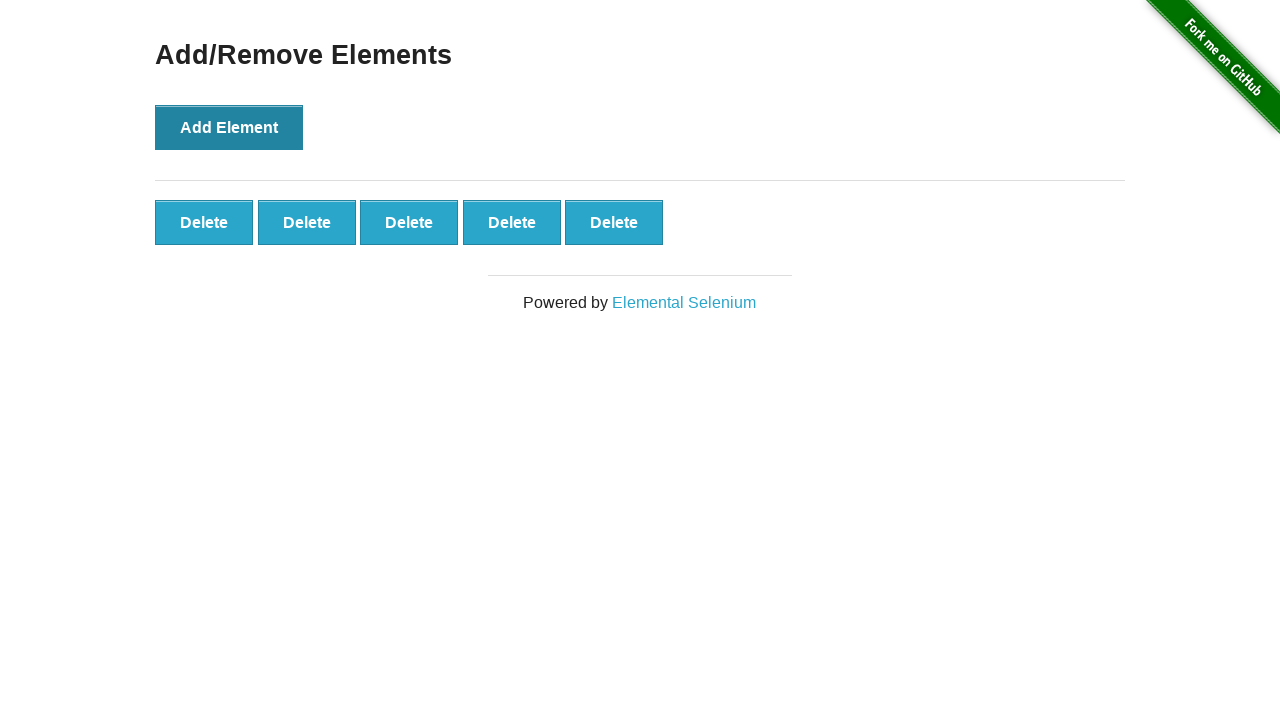

Located all Delete buttons on the page
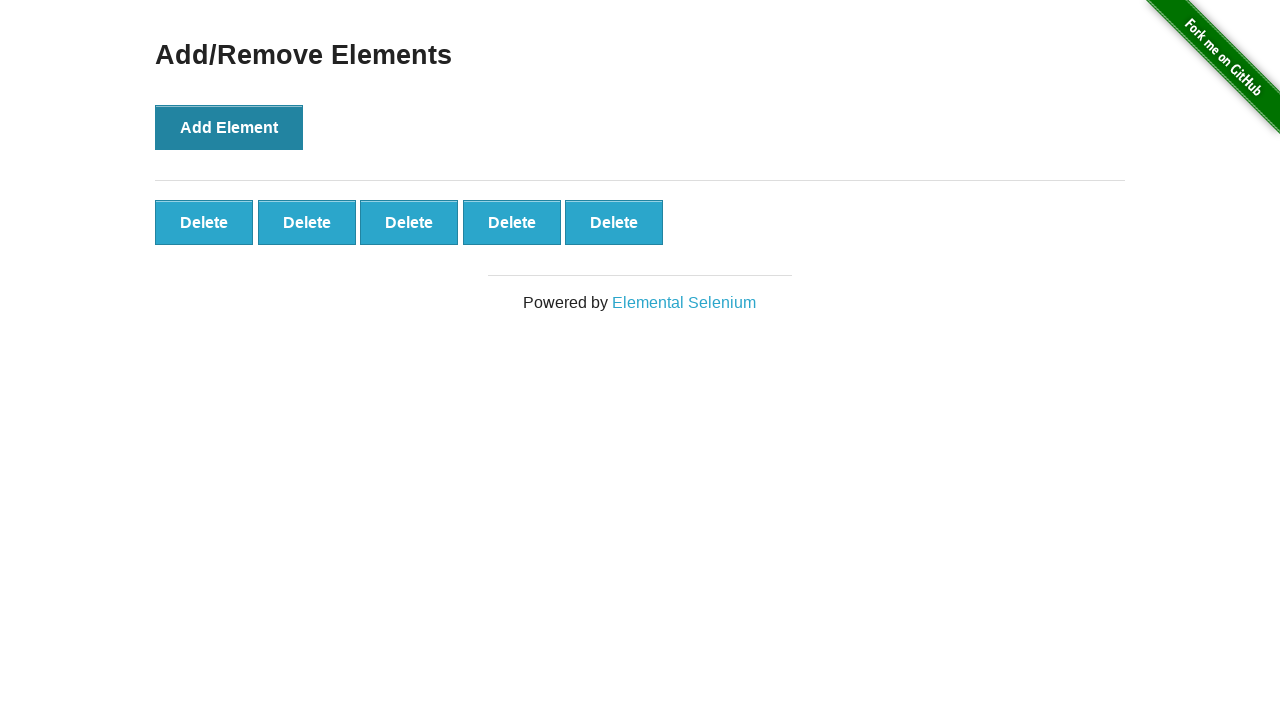

Verified that exactly 5 Delete buttons were created
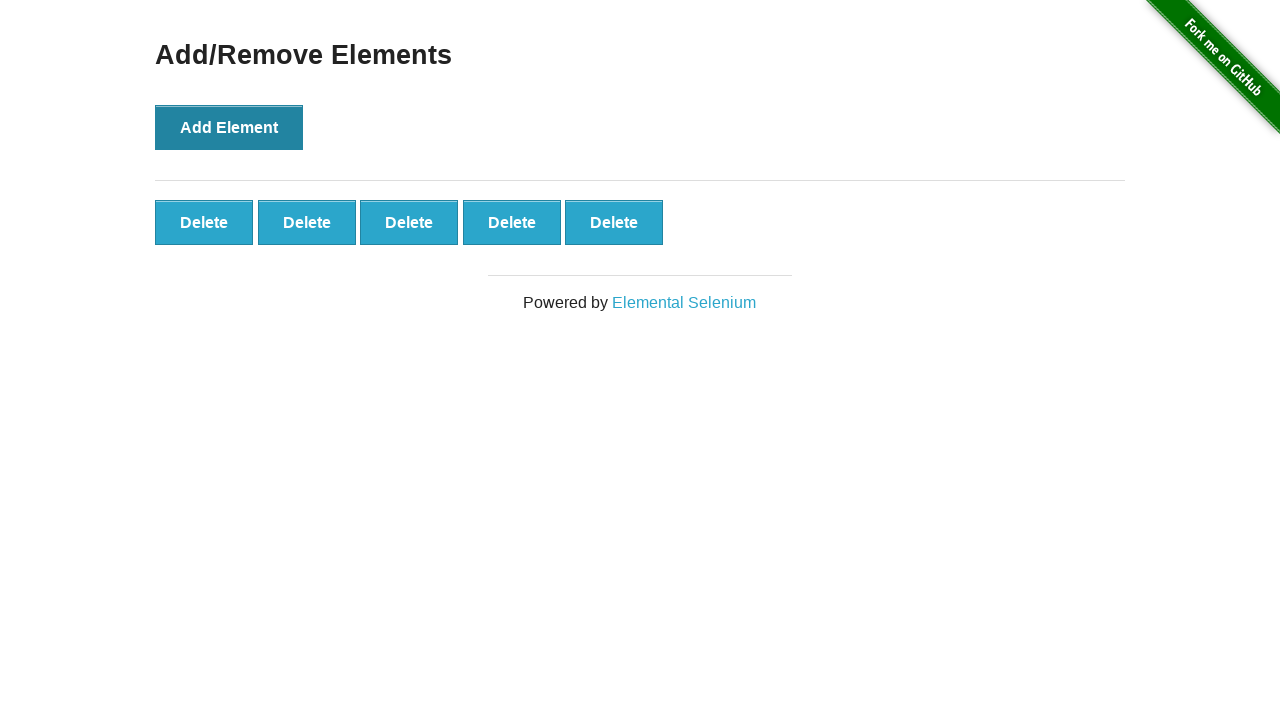

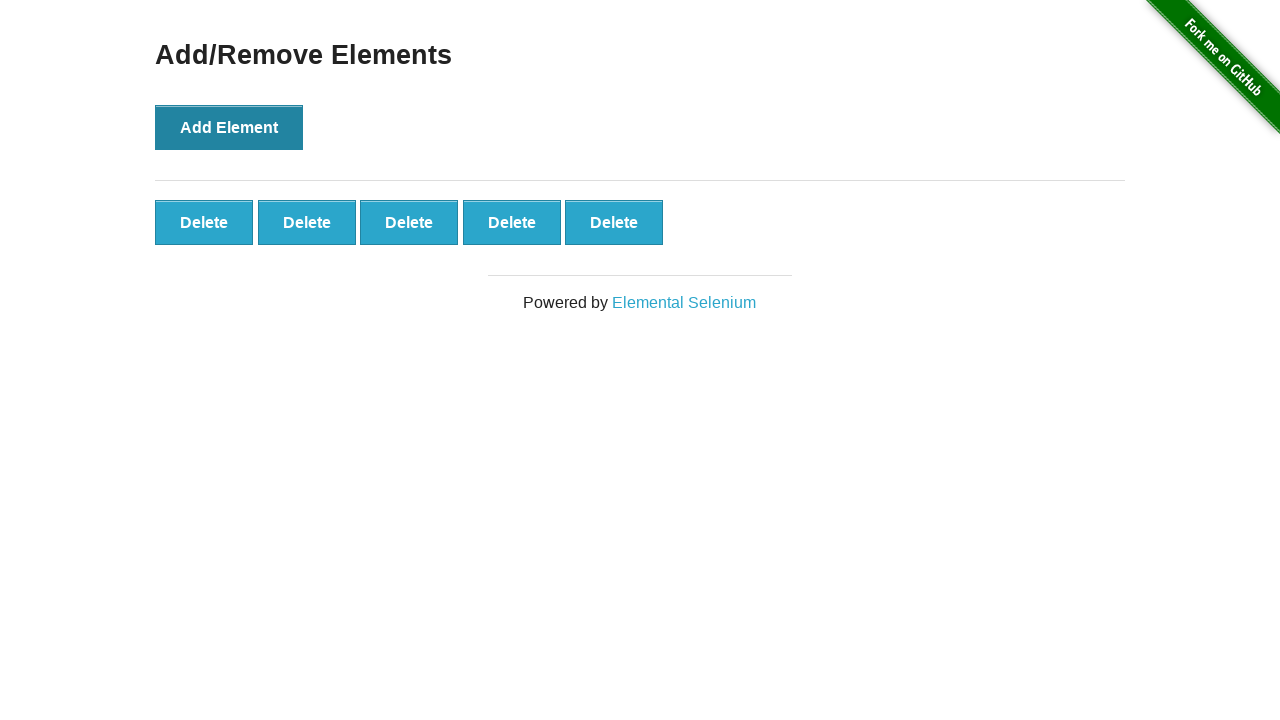